Navigates to the Rahul Shetty Academy login practice page to verify it loads correctly.

Starting URL: https://www.rahulshettyacademy.com/loginpagePractise/

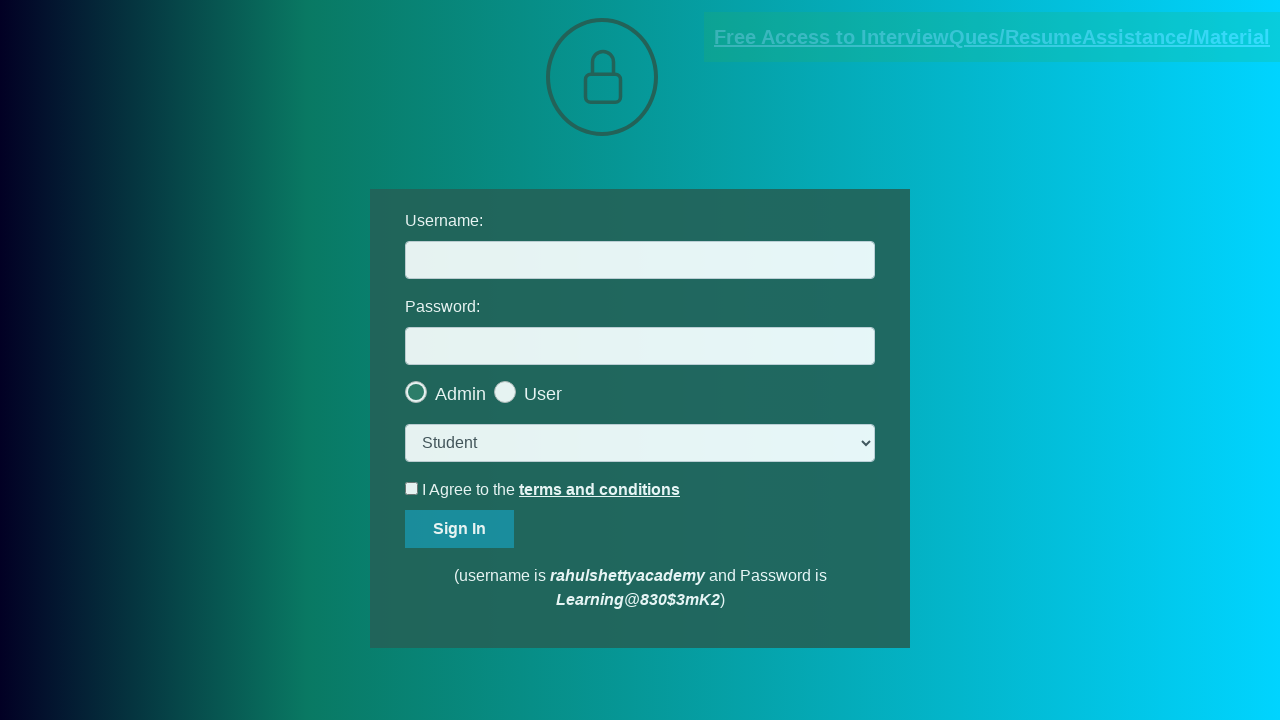

Rahul Shetty Academy login practice page loaded successfully
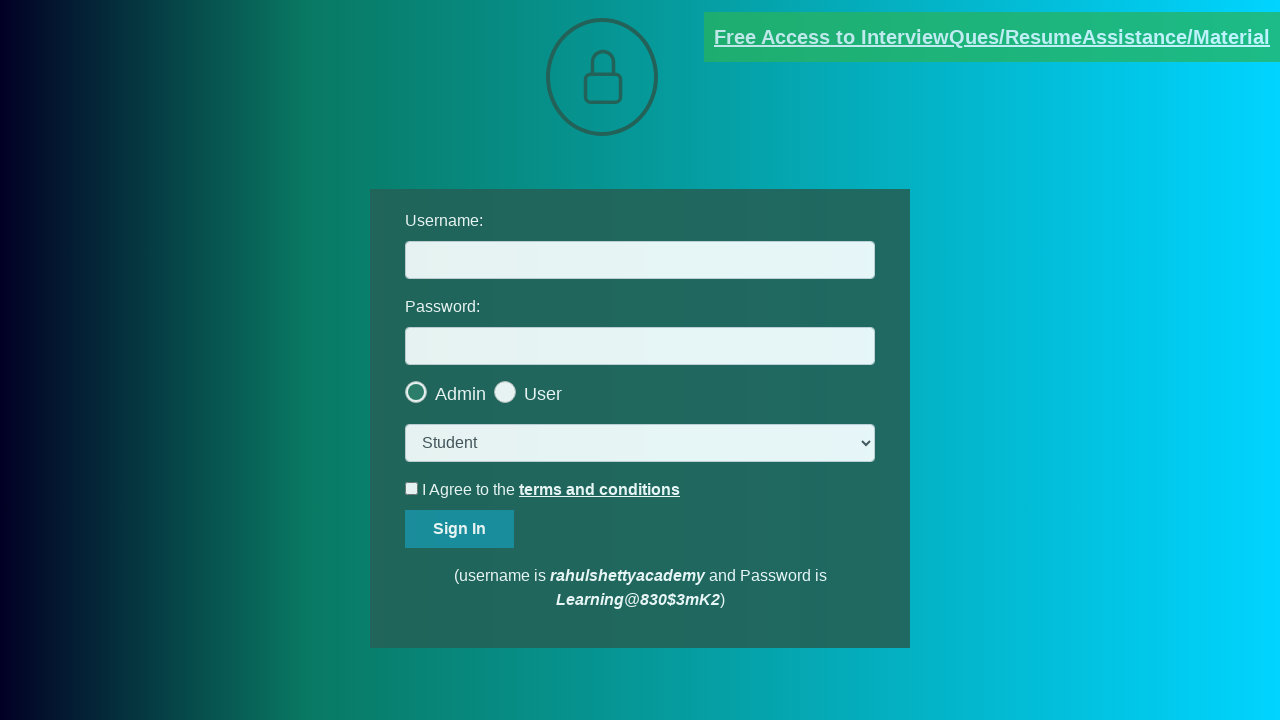

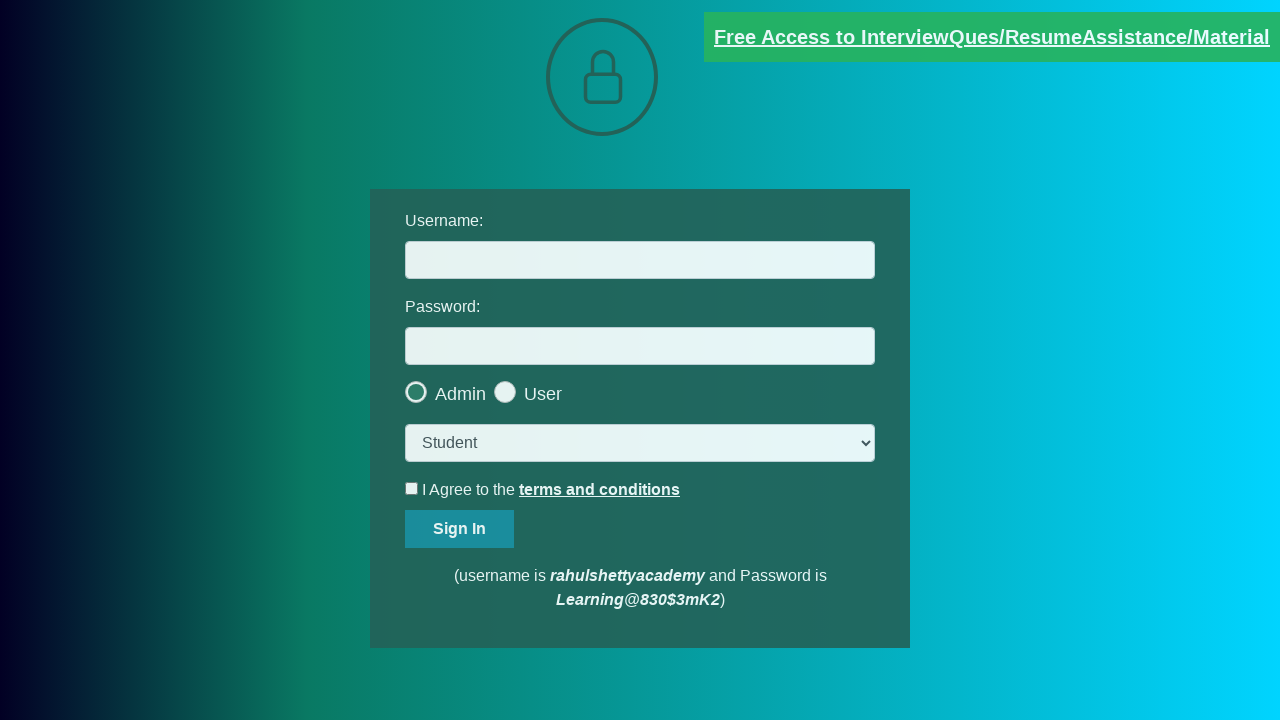